Tests the add/remove elements functionality by clicking the "Add Element" button 5 times to create delete buttons, then clicking each delete button to remove them.

Starting URL: https://the-internet.herokuapp.com/add_remove_elements/

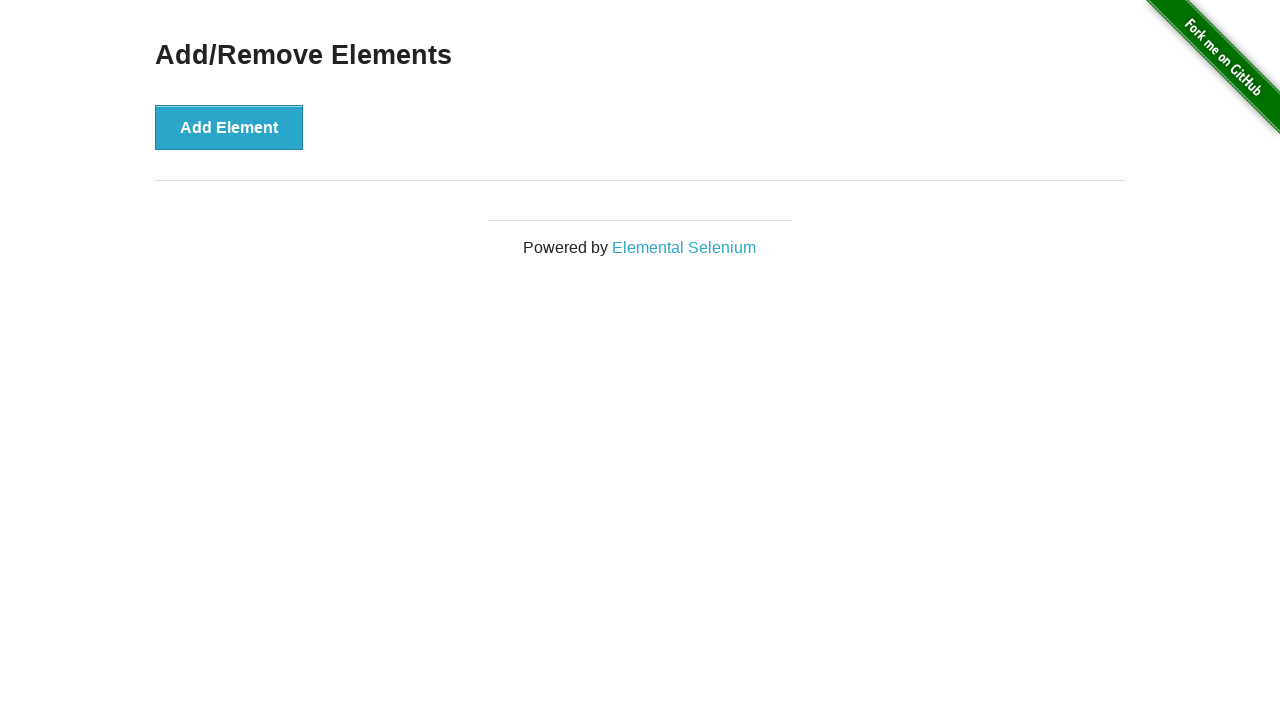

Clicked 'Add Element' button to create a delete button at (229, 127) on xpath=//*[@id="content"]/div/button
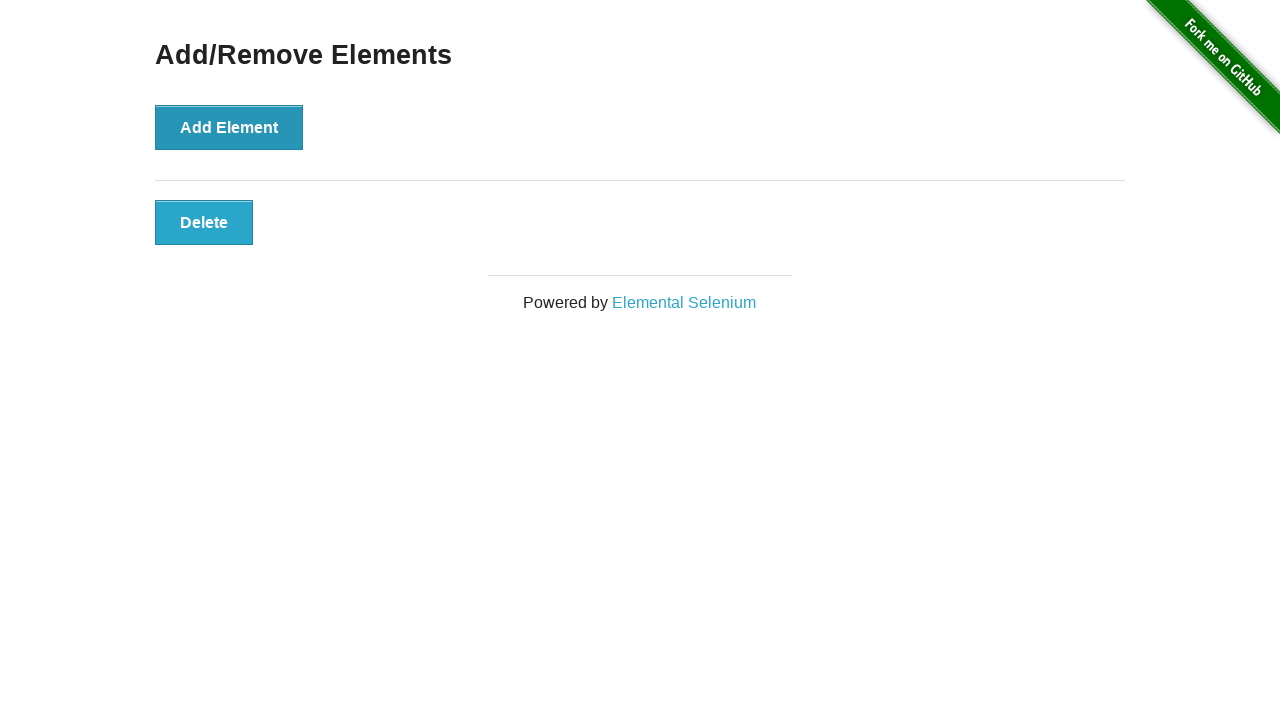

Waited 500ms for element to appear
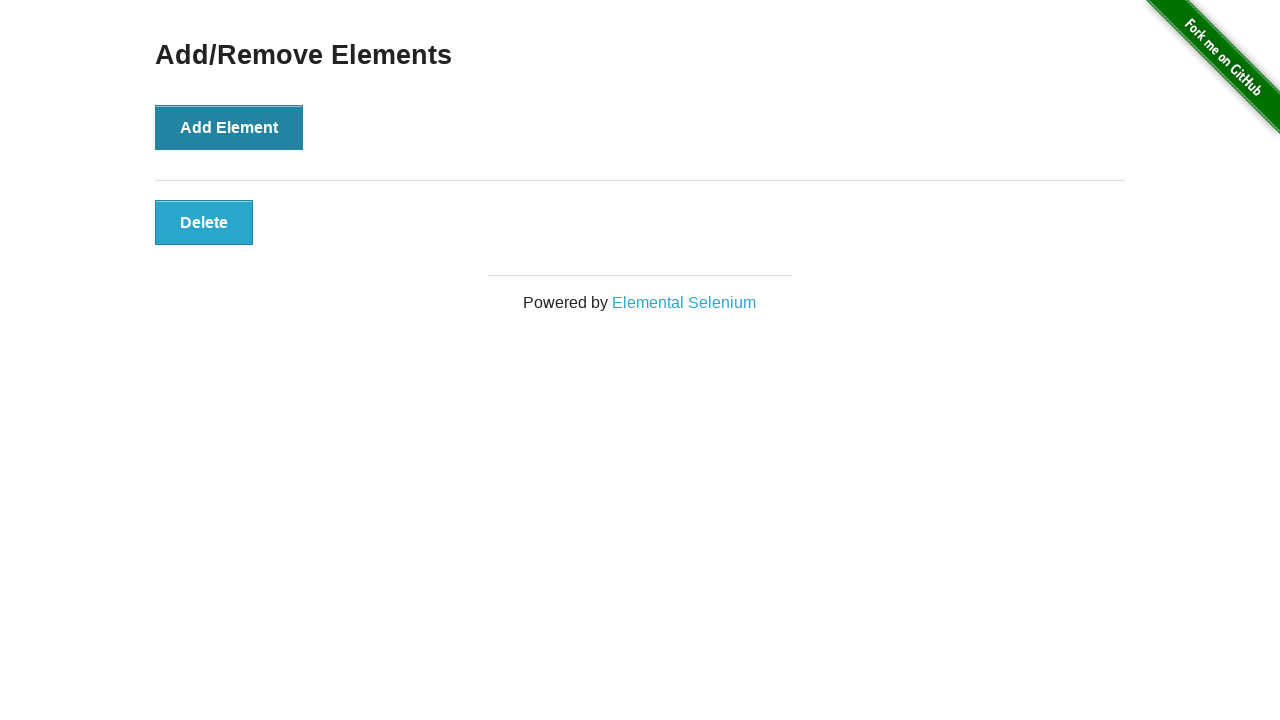

Clicked 'Add Element' button to create a delete button at (229, 127) on xpath=//*[@id="content"]/div/button
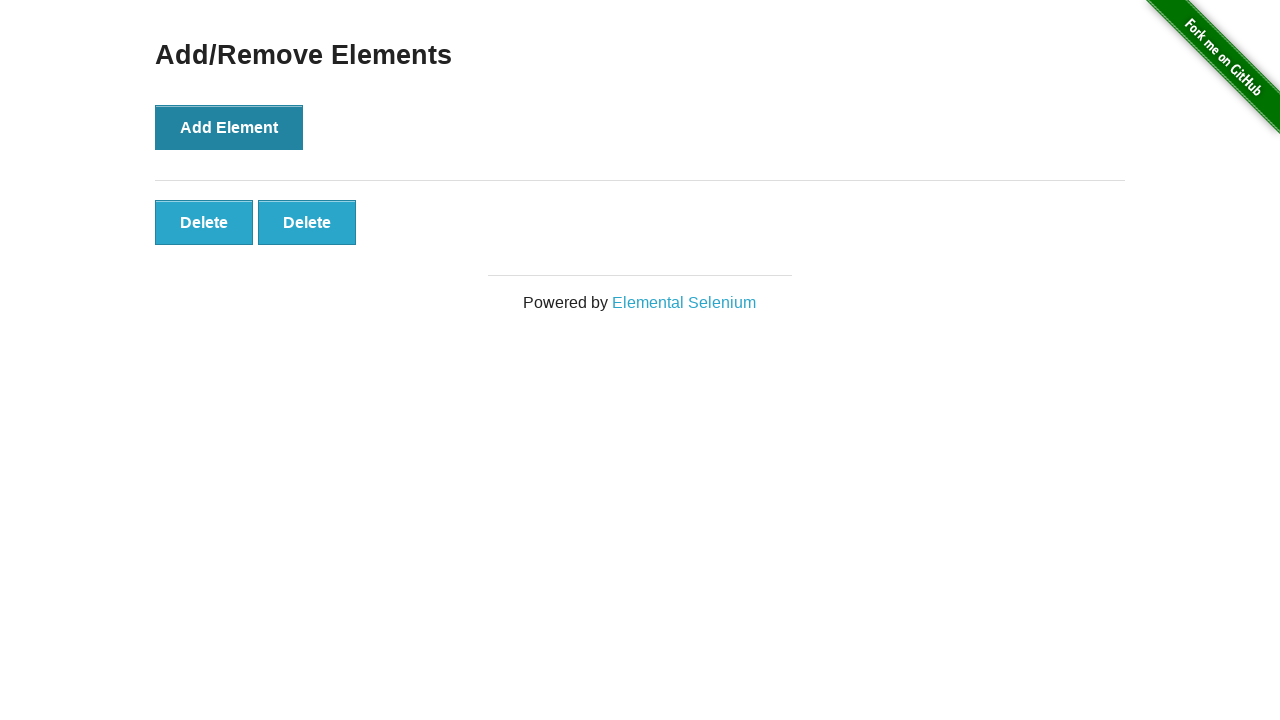

Waited 500ms for element to appear
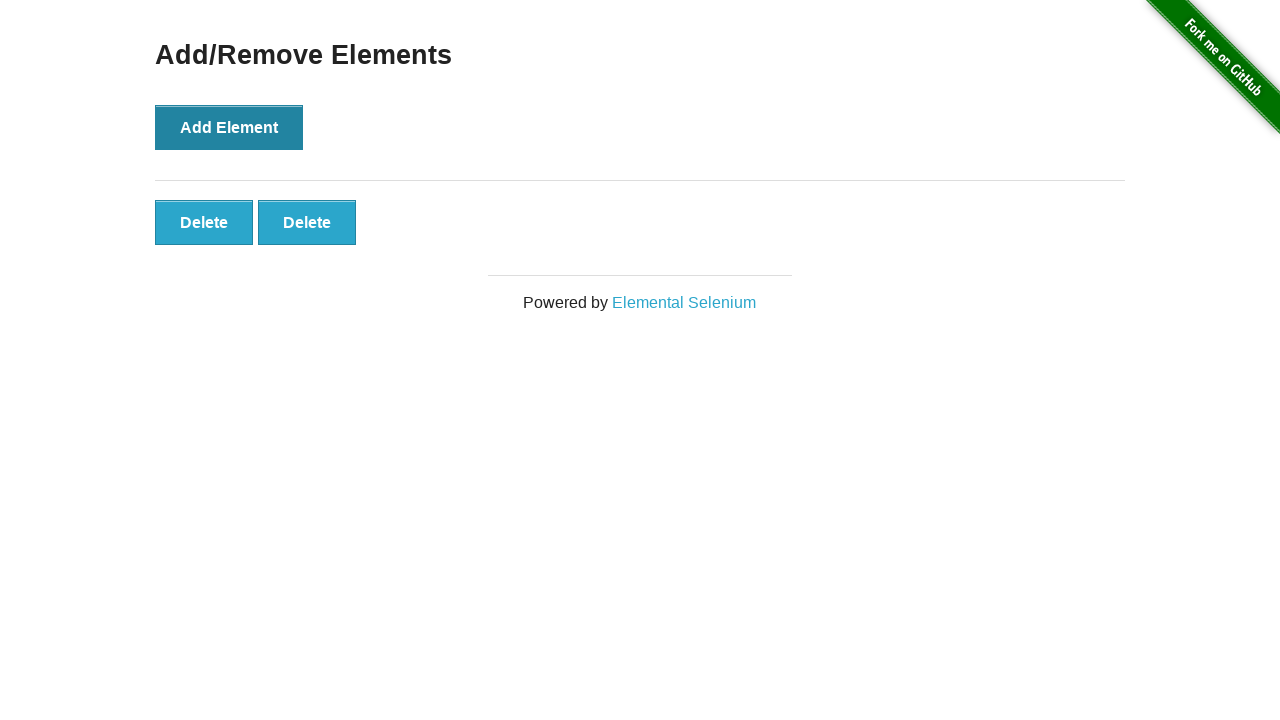

Clicked 'Add Element' button to create a delete button at (229, 127) on xpath=//*[@id="content"]/div/button
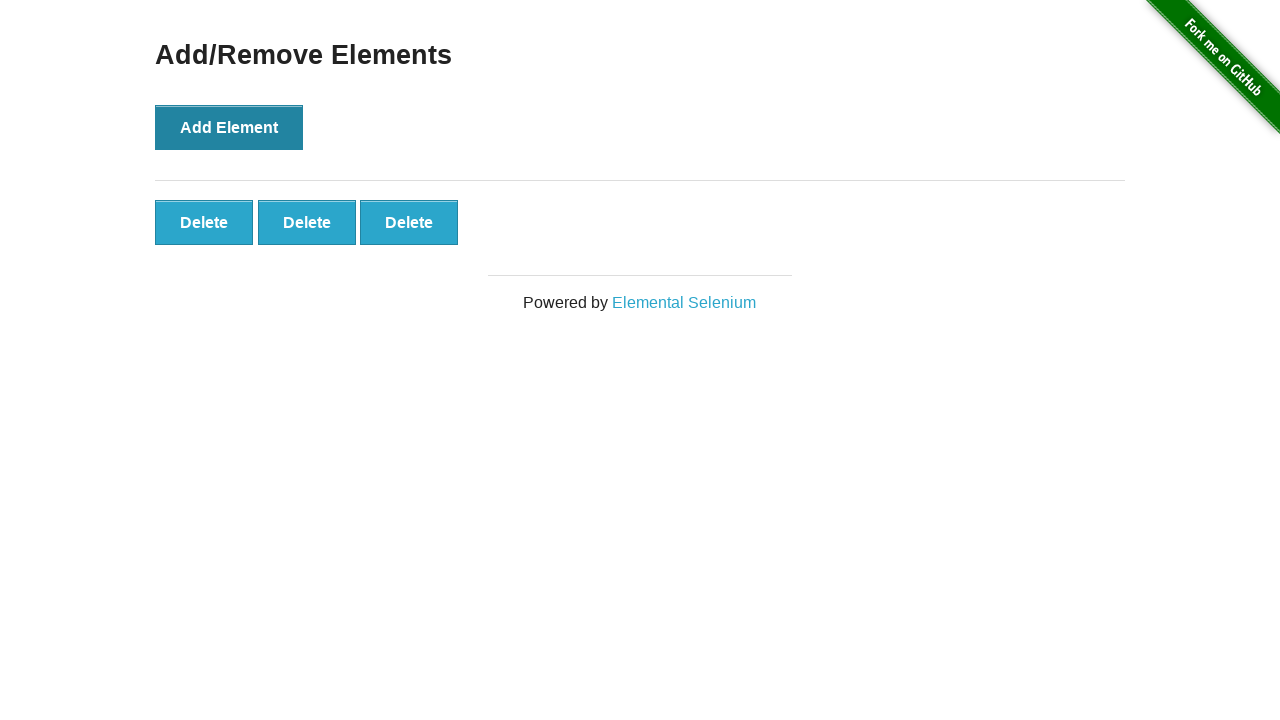

Waited 500ms for element to appear
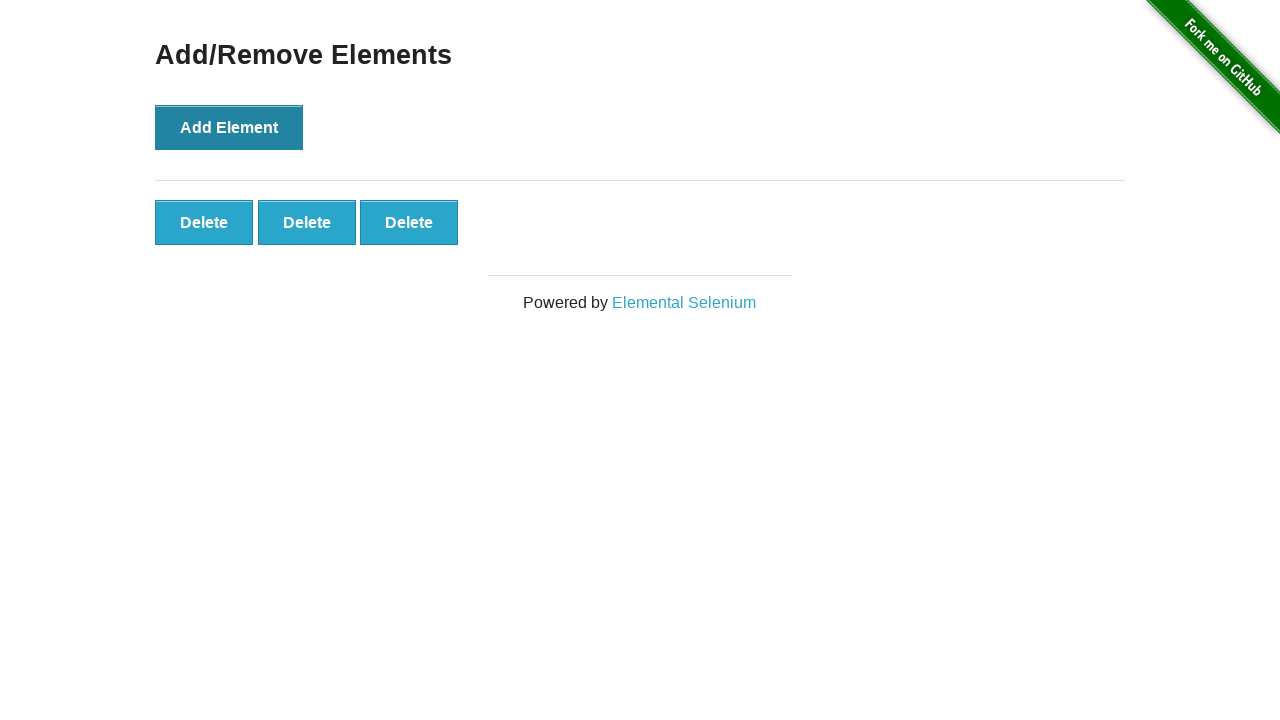

Clicked 'Add Element' button to create a delete button at (229, 127) on xpath=//*[@id="content"]/div/button
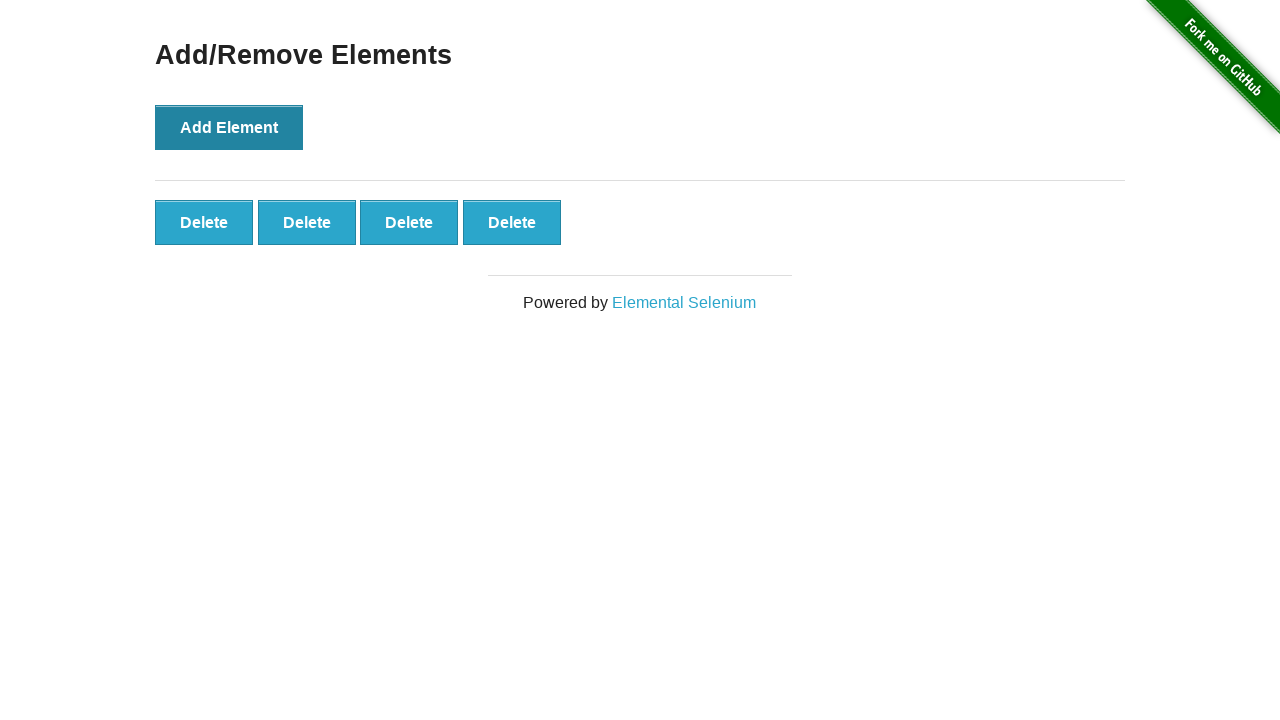

Waited 500ms for element to appear
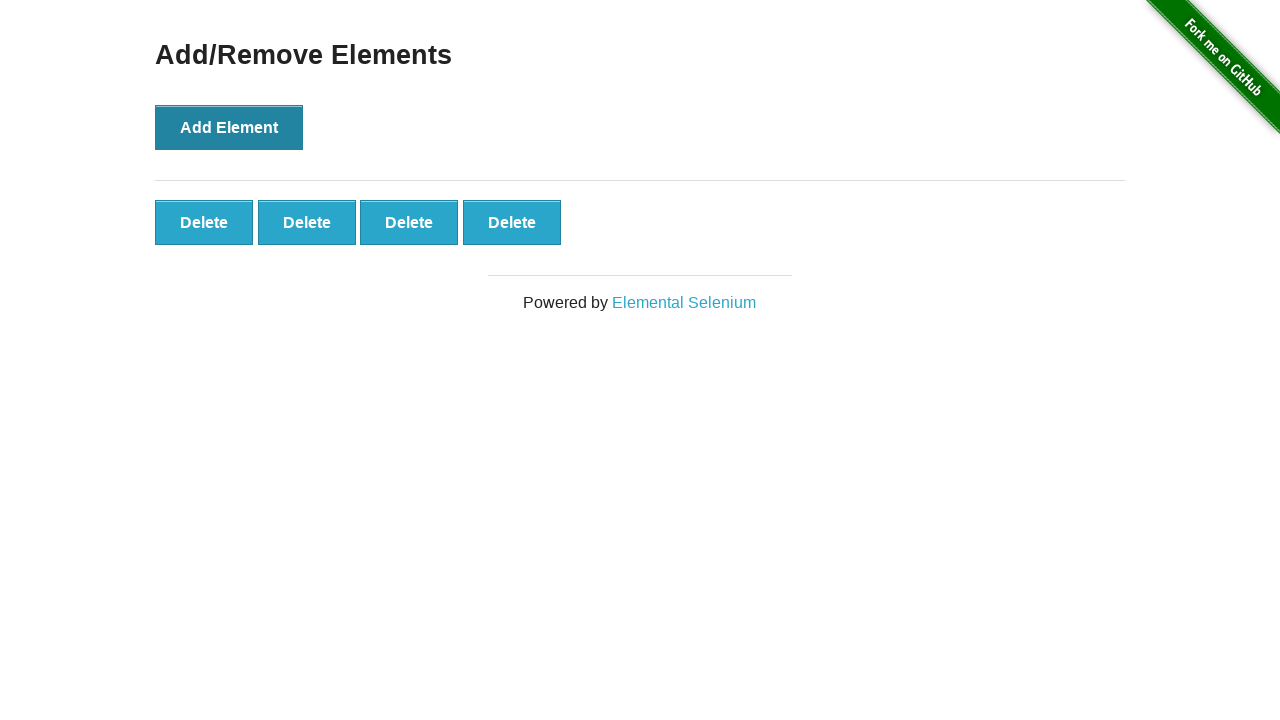

Clicked 'Add Element' button to create a delete button at (229, 127) on xpath=//*[@id="content"]/div/button
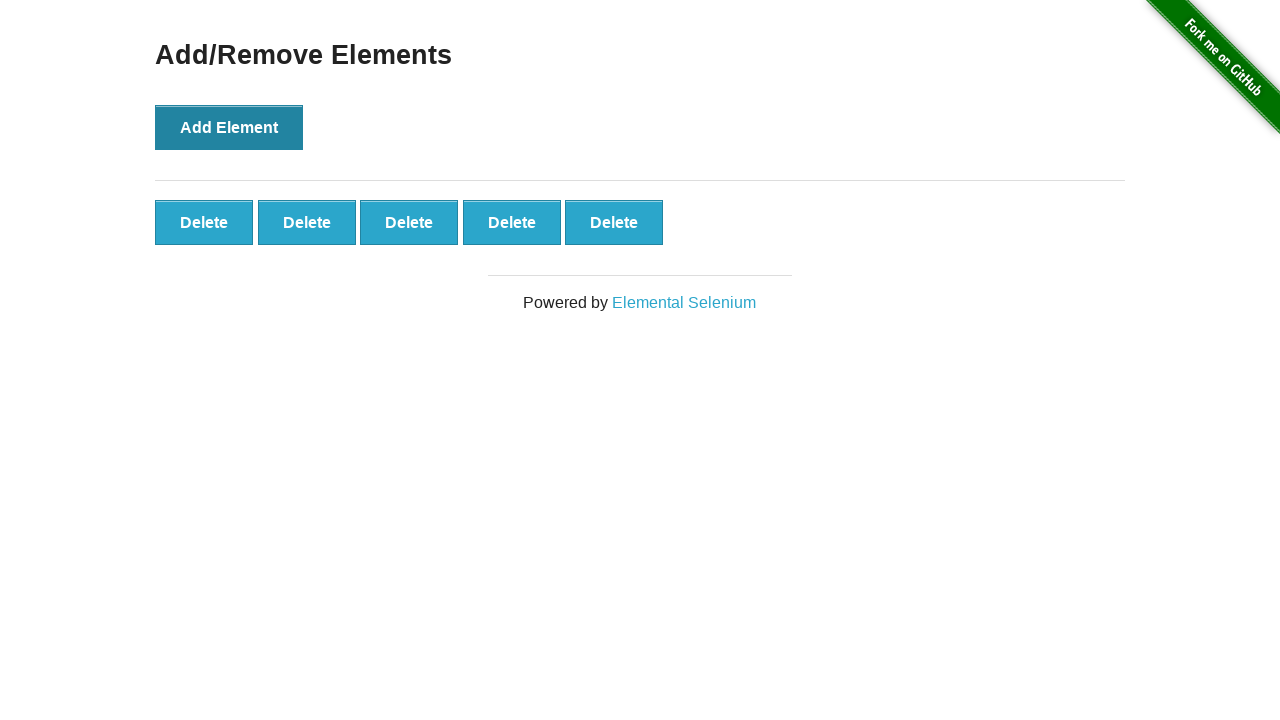

Waited 500ms for element to appear
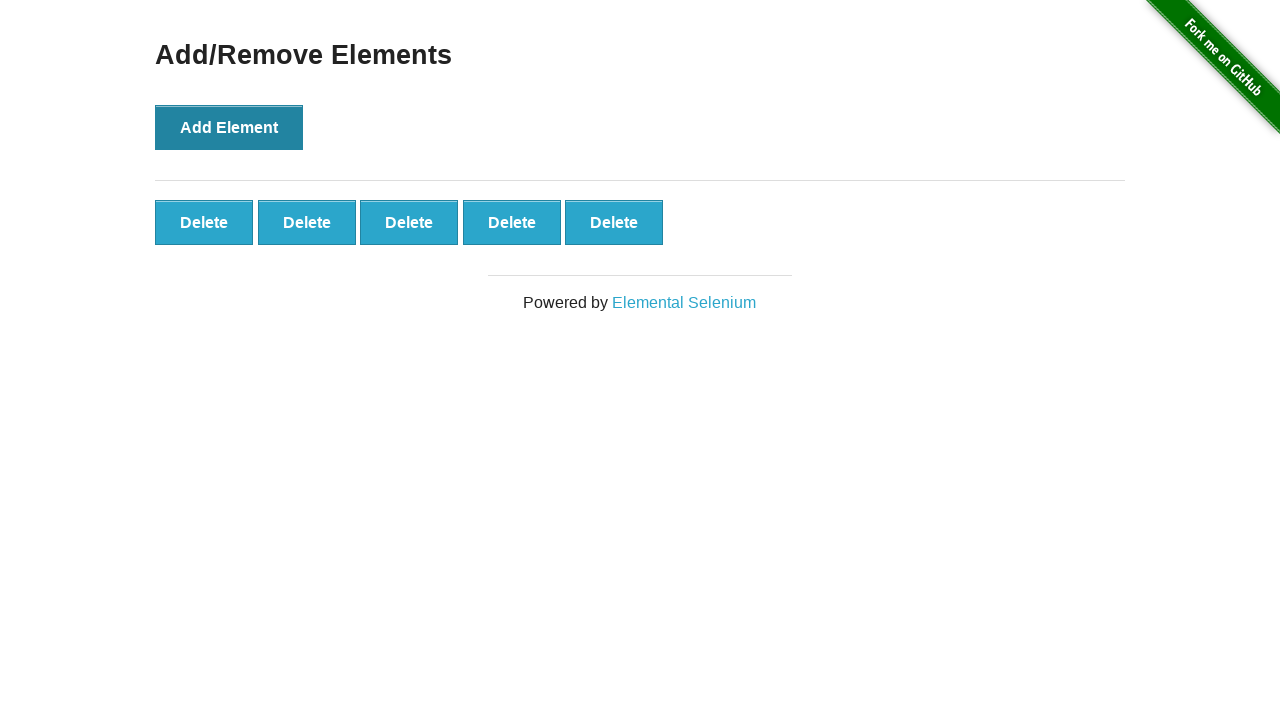

Delete buttons are now present on the page
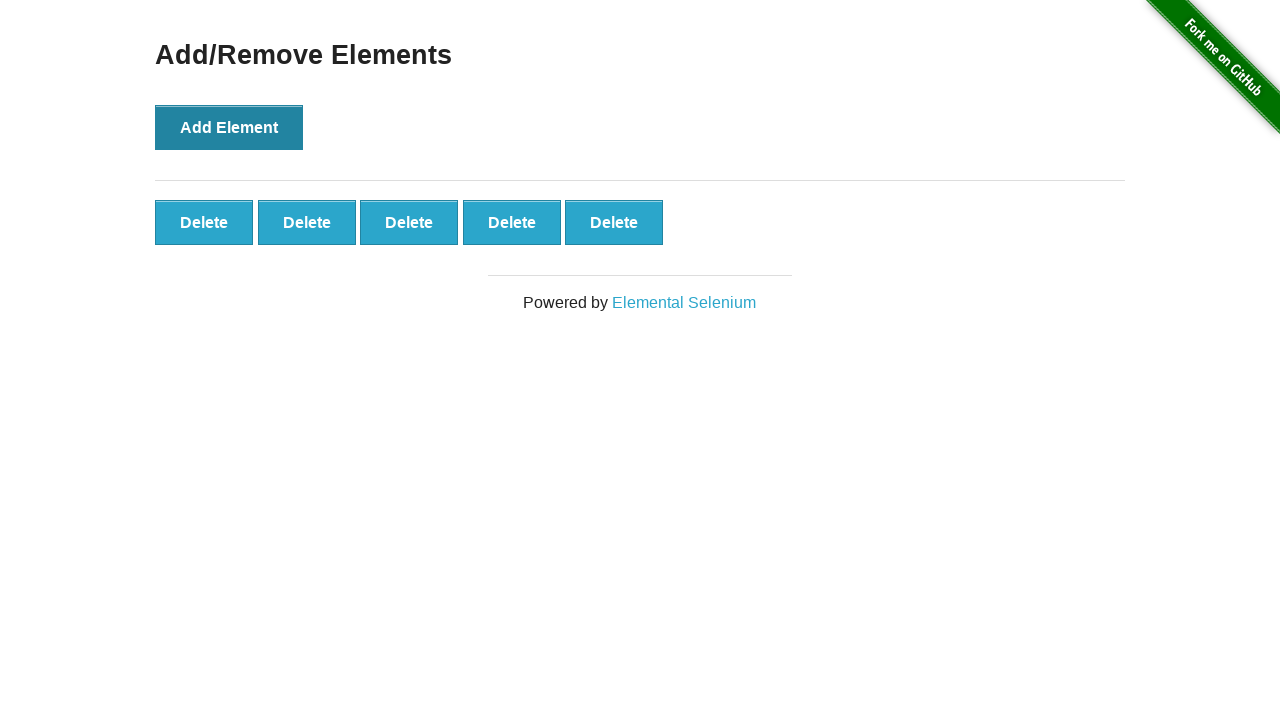

Located 5 delete buttons
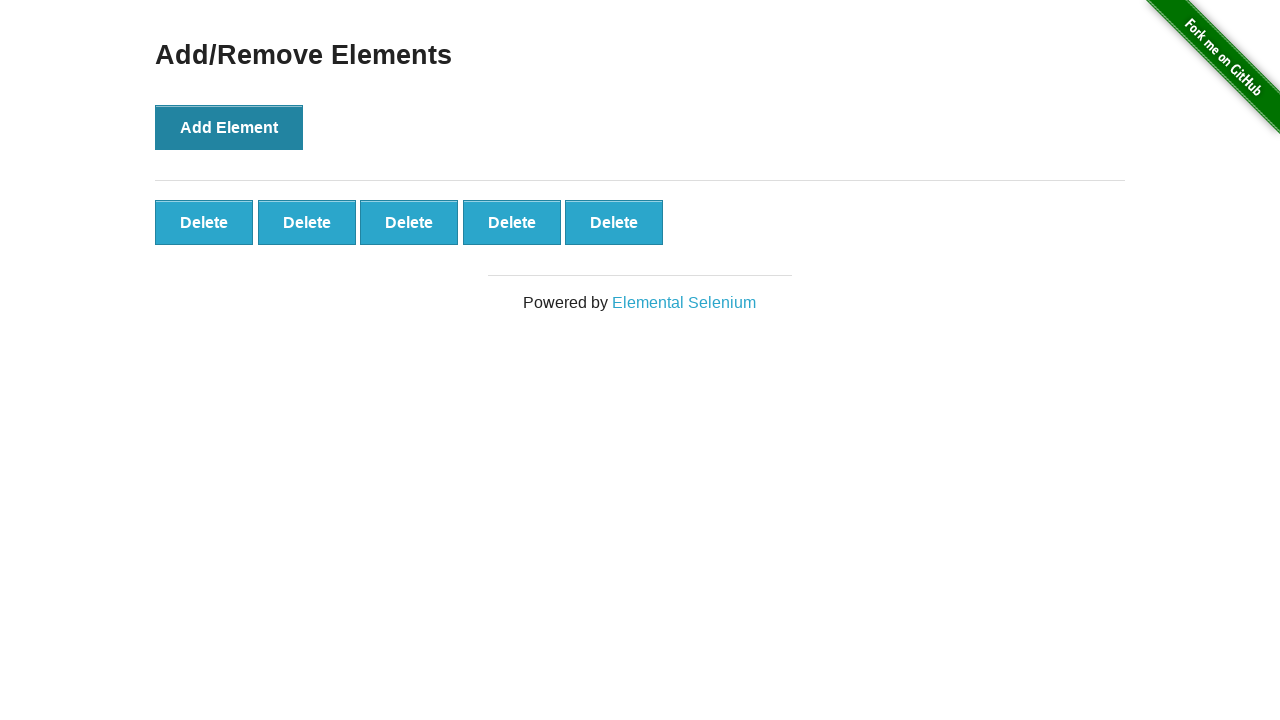

Clicked delete button 1 to remove element at (204, 222) on xpath=//*[@id='elements']/button[1]
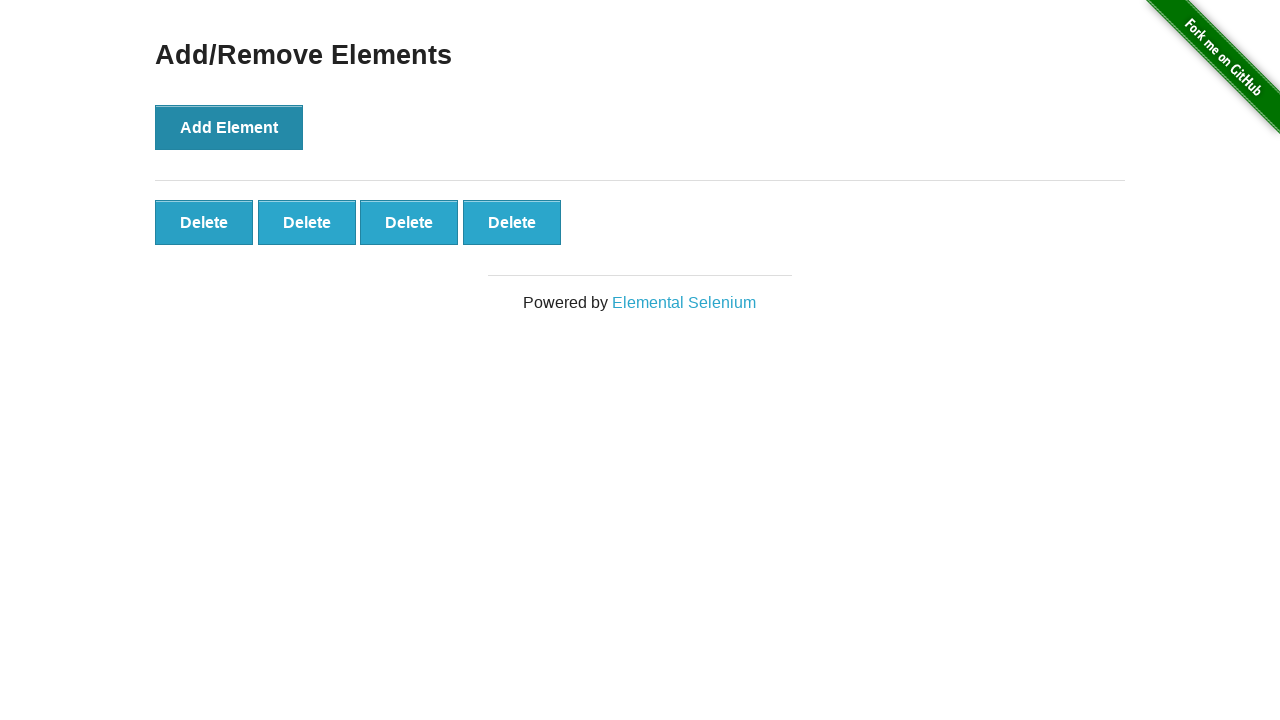

Waited 500ms for element to be removed
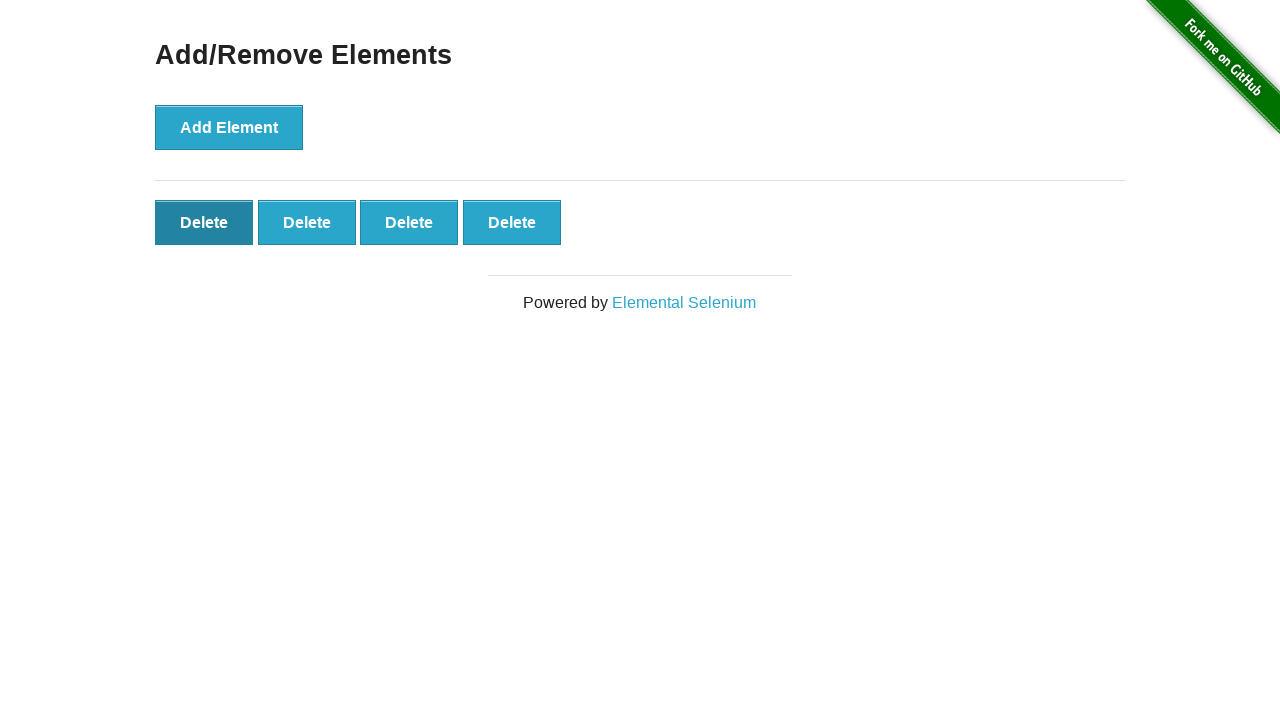

Clicked delete button 2 to remove element at (204, 222) on xpath=//*[@id='elements']/button[1]
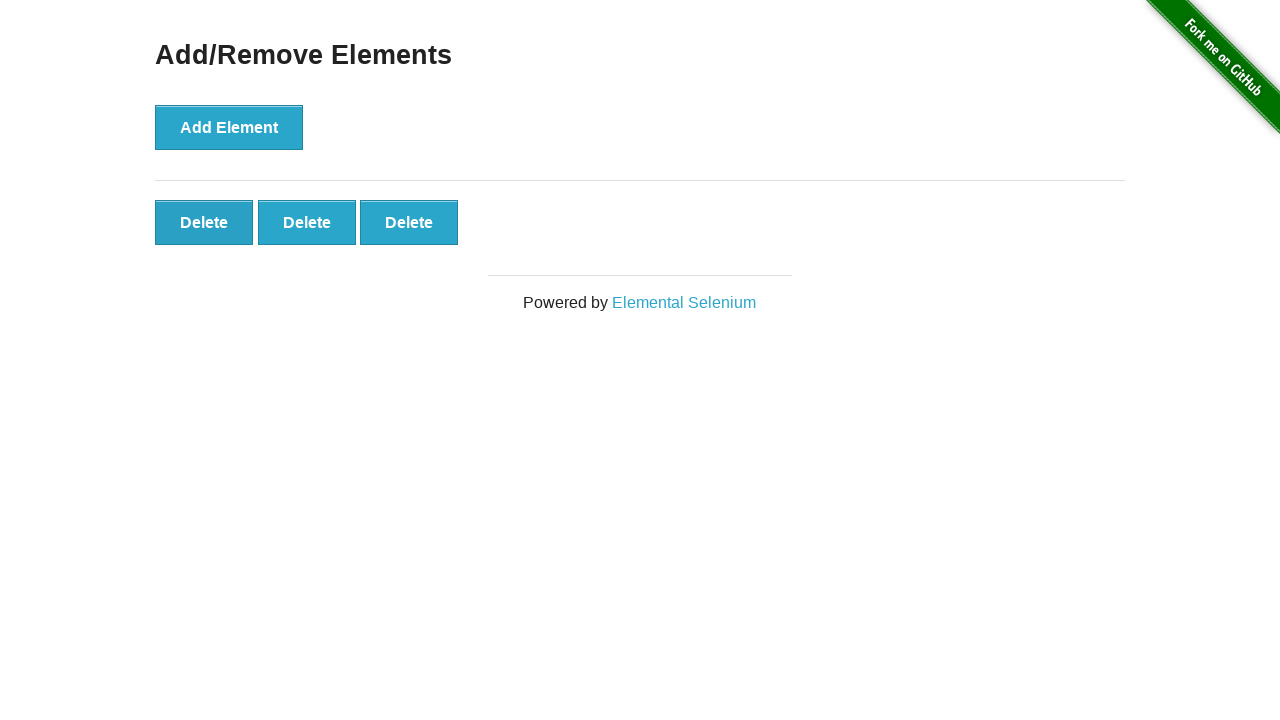

Waited 500ms for element to be removed
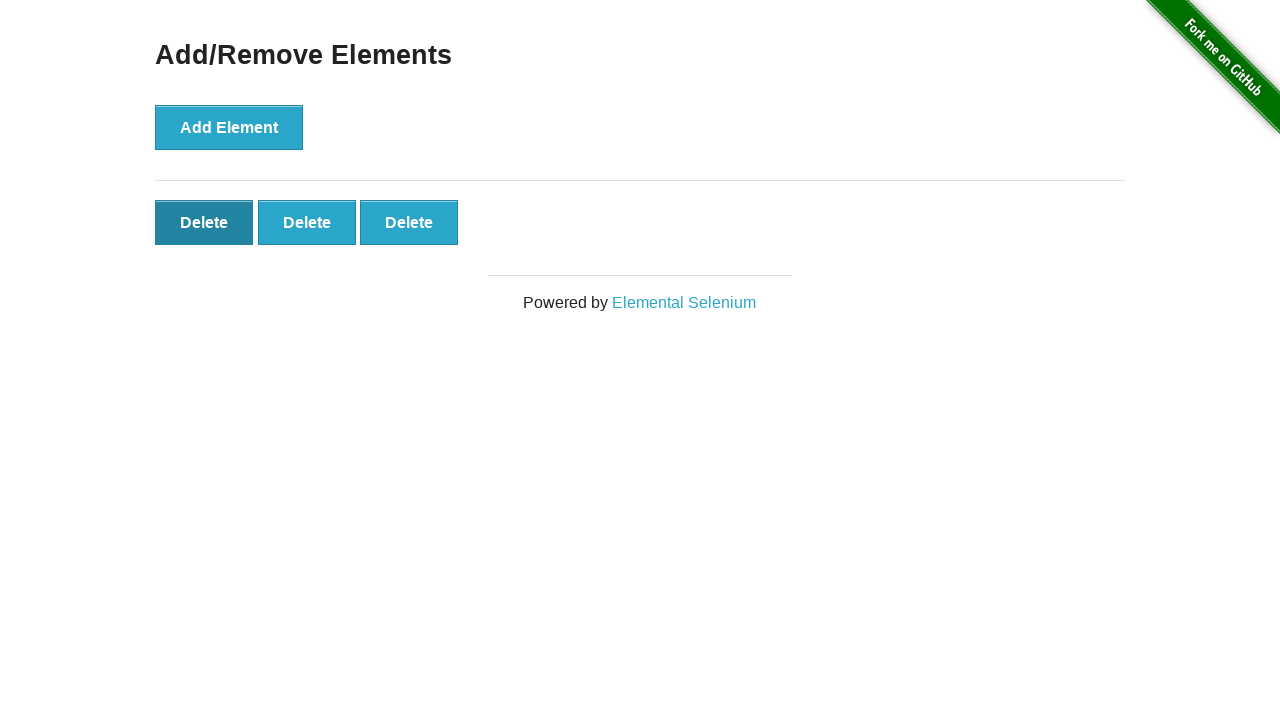

Clicked delete button 3 to remove element at (204, 222) on xpath=//*[@id='elements']/button[1]
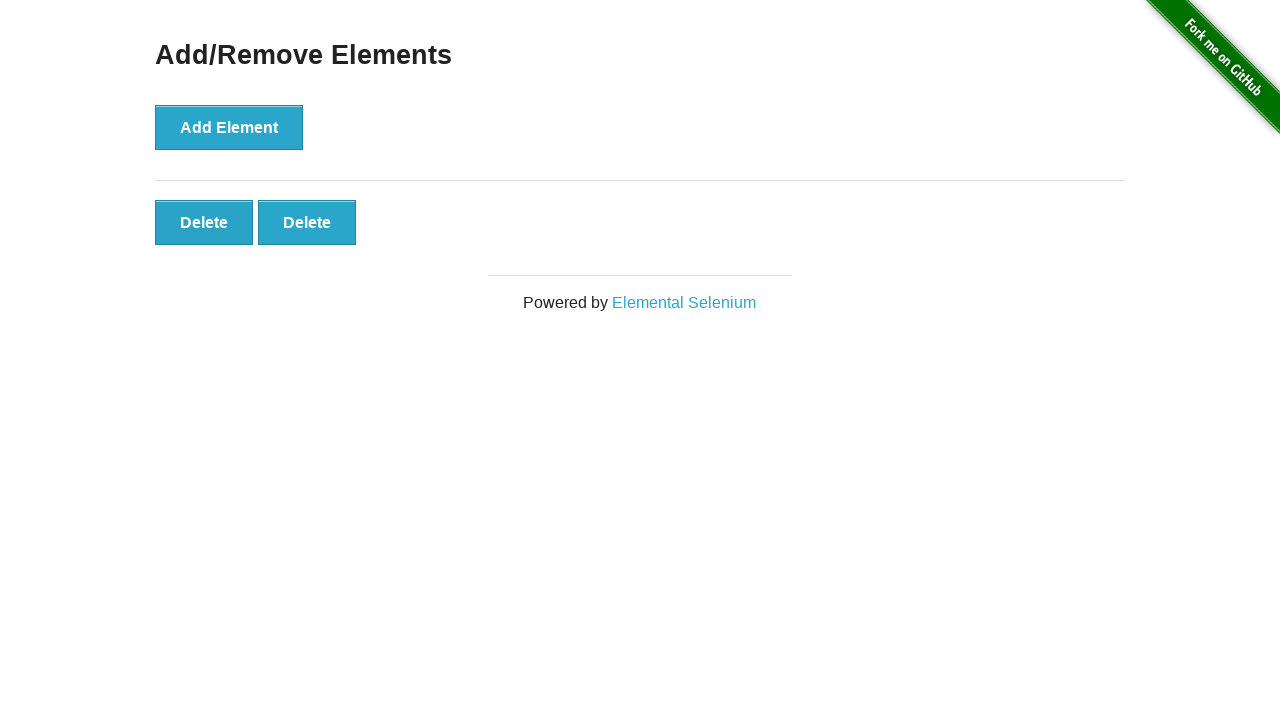

Waited 500ms for element to be removed
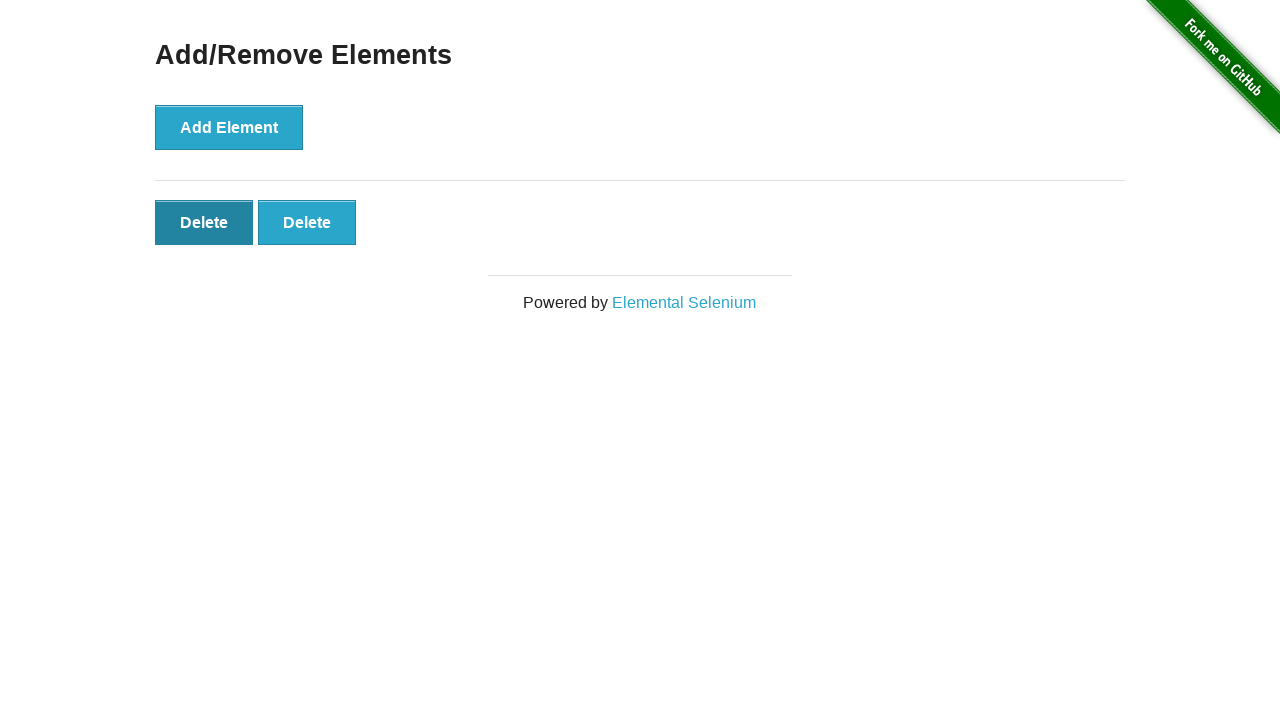

Clicked delete button 4 to remove element at (204, 222) on xpath=//*[@id='elements']/button[1]
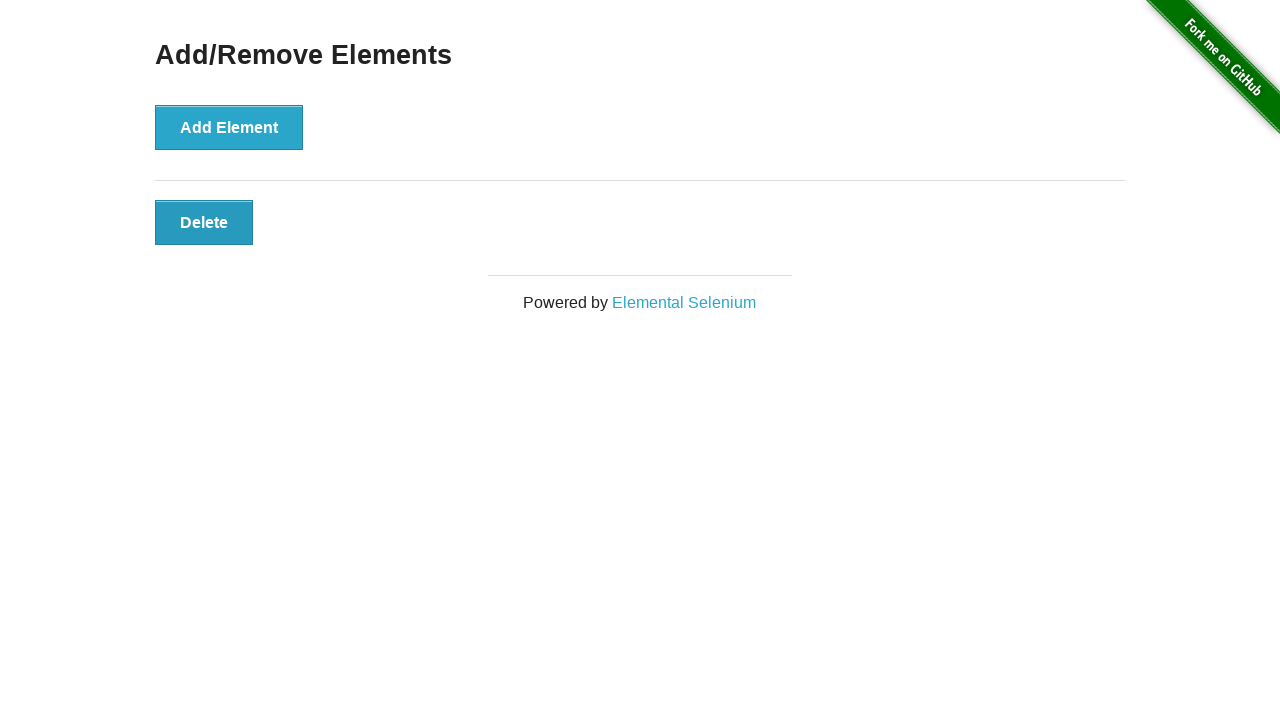

Waited 500ms for element to be removed
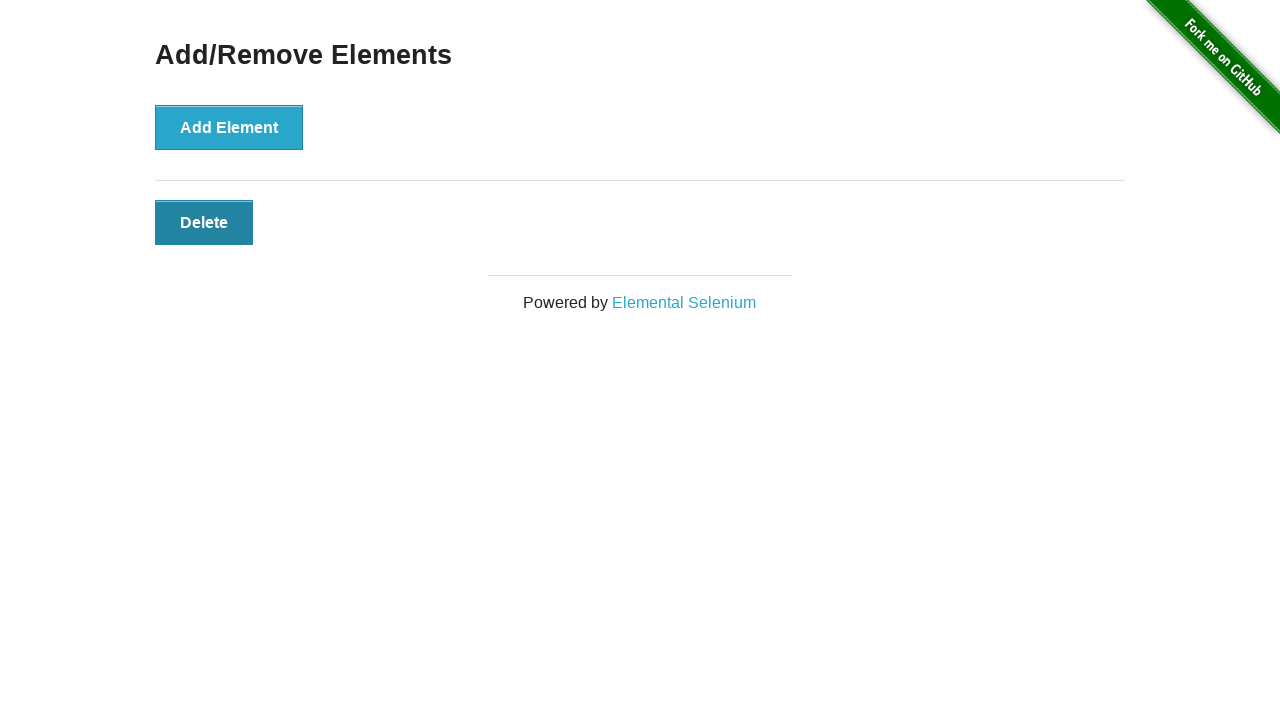

Clicked delete button 5 to remove element at (204, 222) on xpath=//*[@id='elements']/button[1]
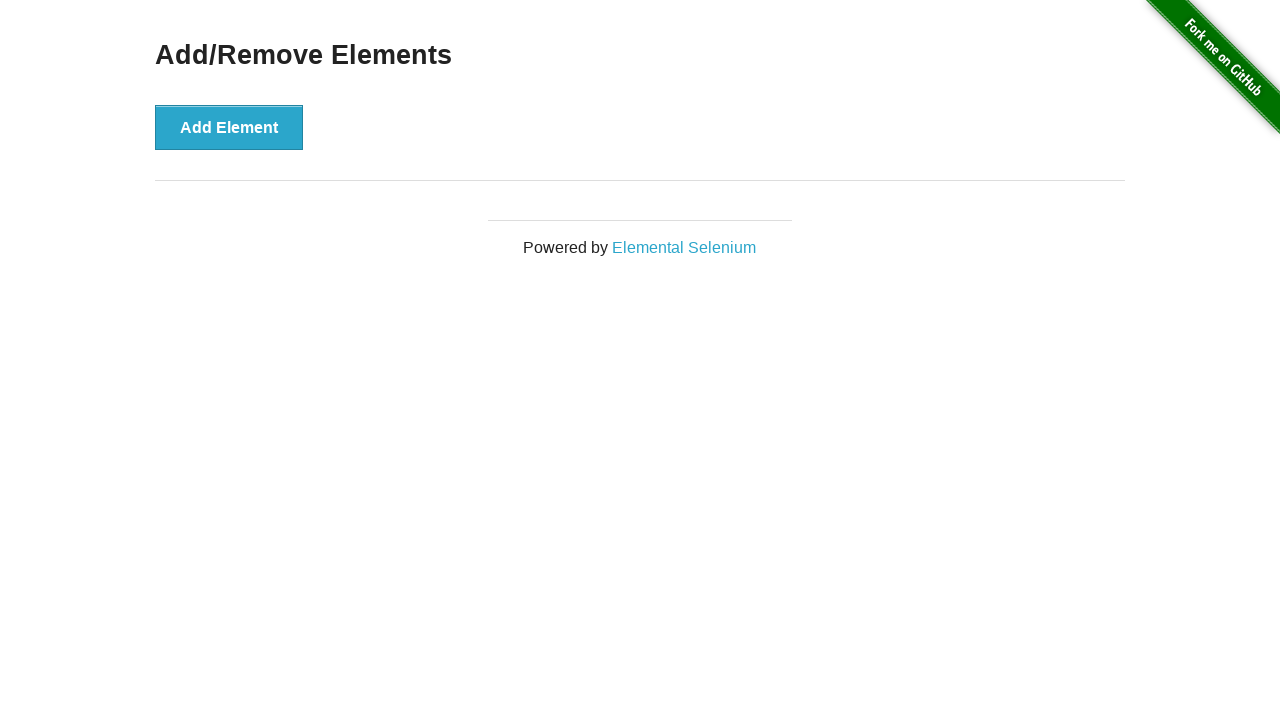

Waited 500ms for element to be removed
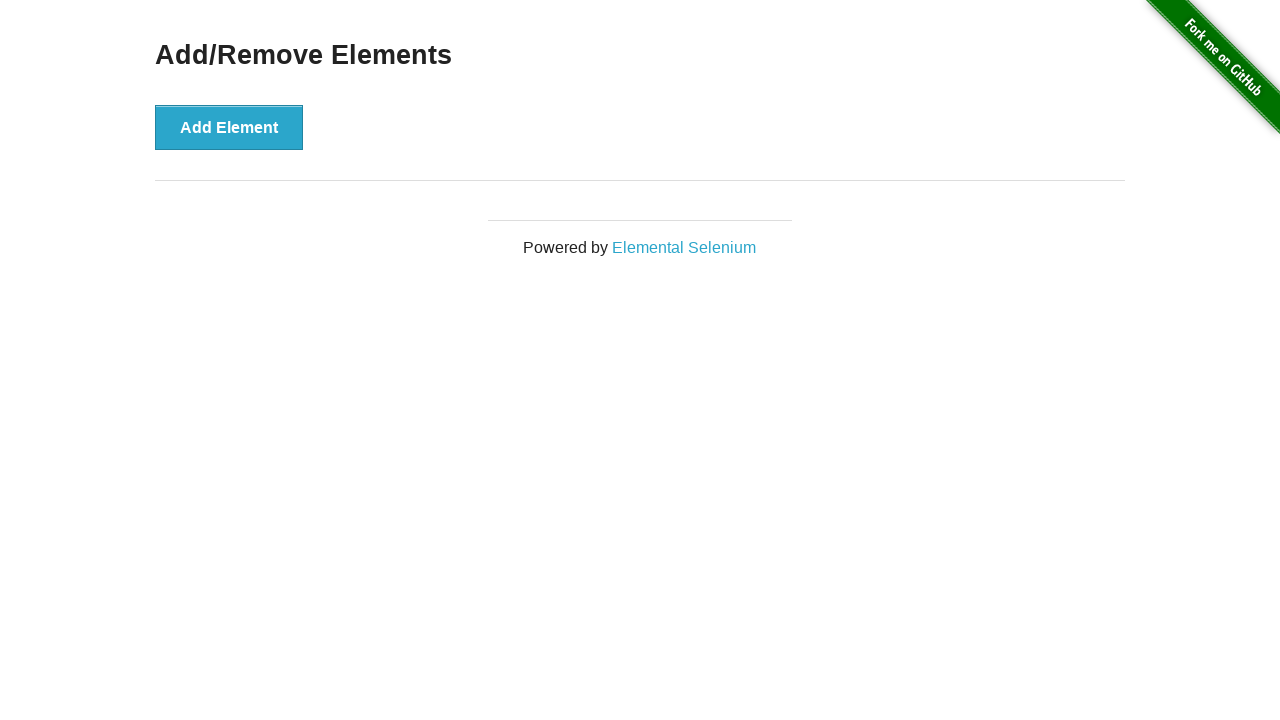

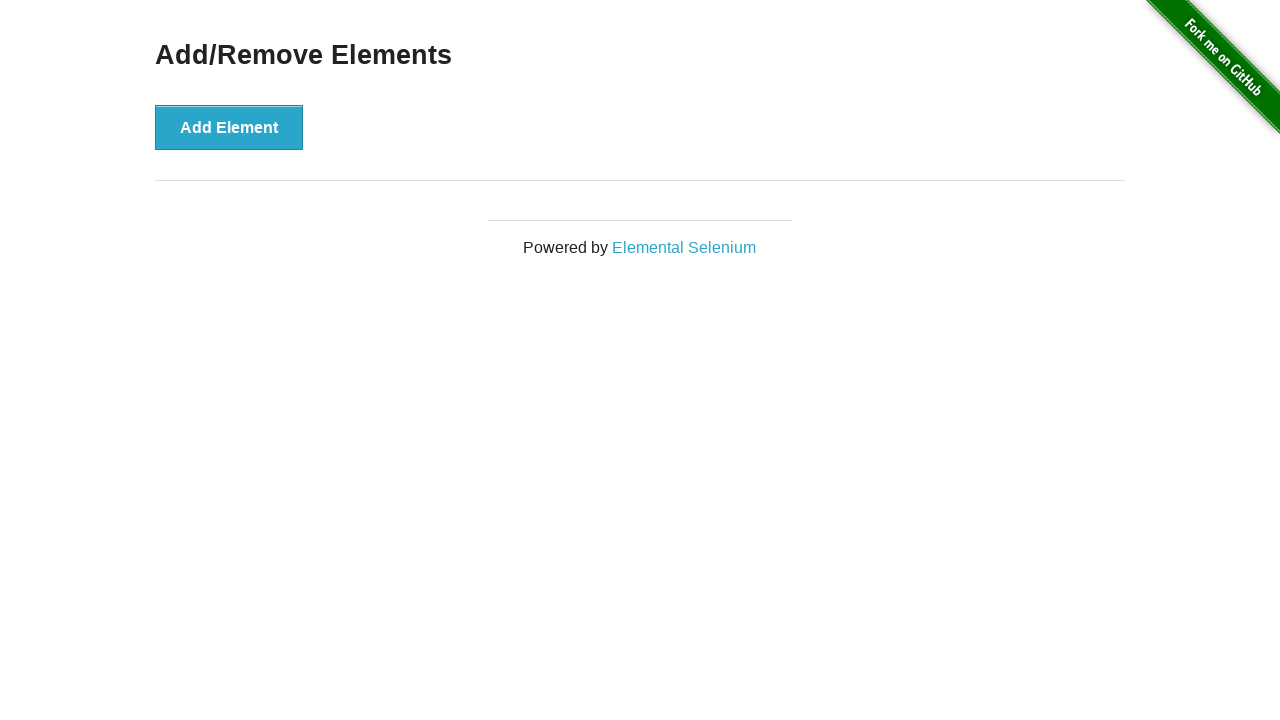